Tests auto-suggestive dropdown functionality by typing a partial country name and selecting "India" from the suggestions that appear

Starting URL: https://rahulshettyacademy.com/dropdownsPractise/

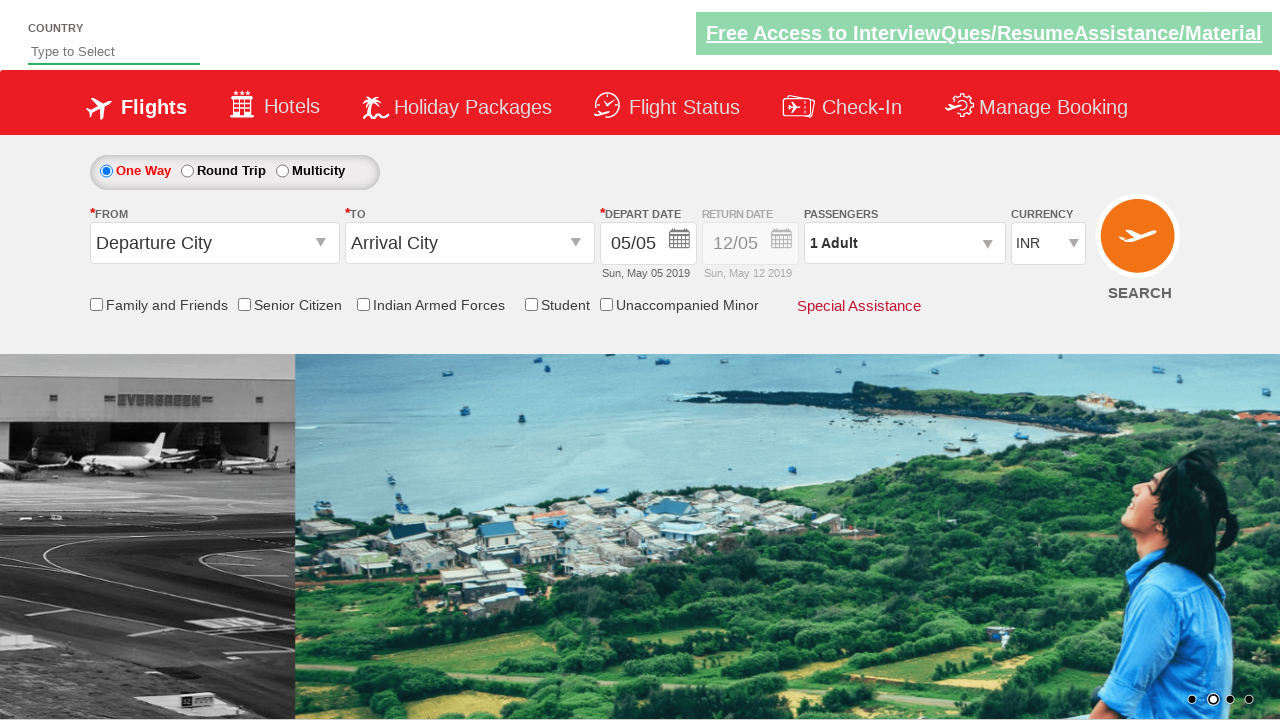

Typed 'ind' in auto-suggestive dropdown field to trigger suggestions on #autosuggest
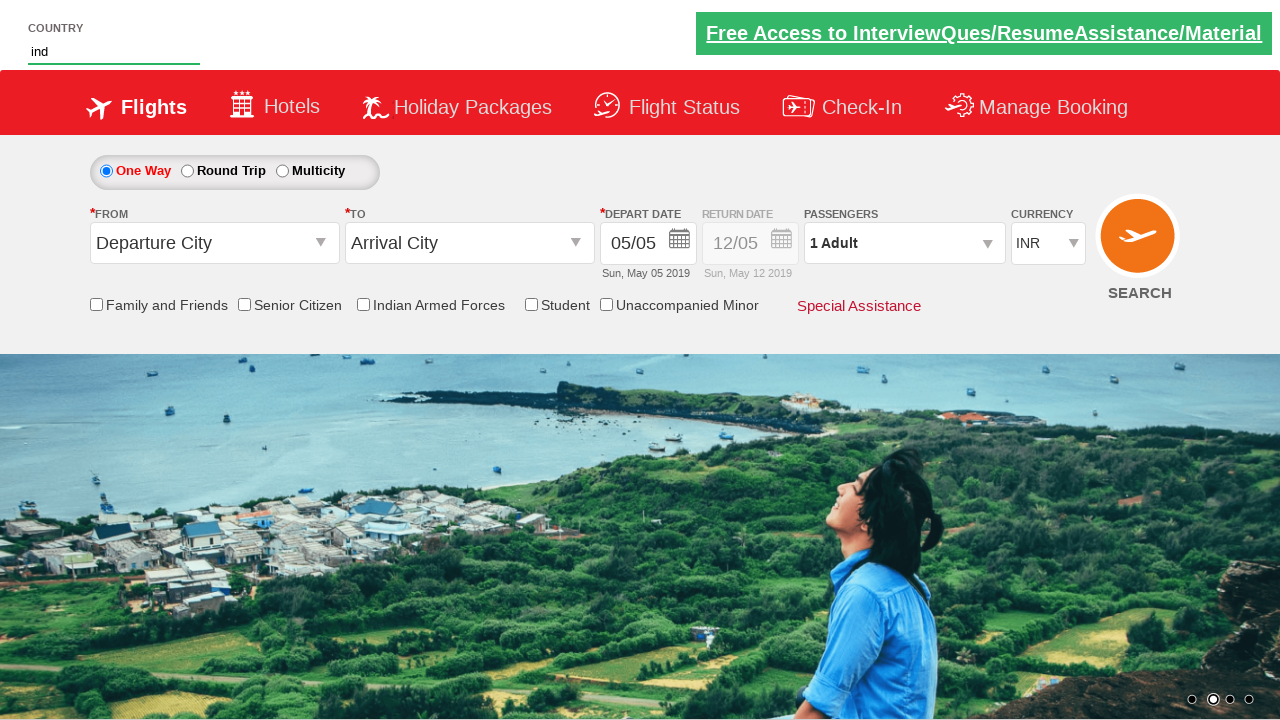

Waited for suggestion list to appear
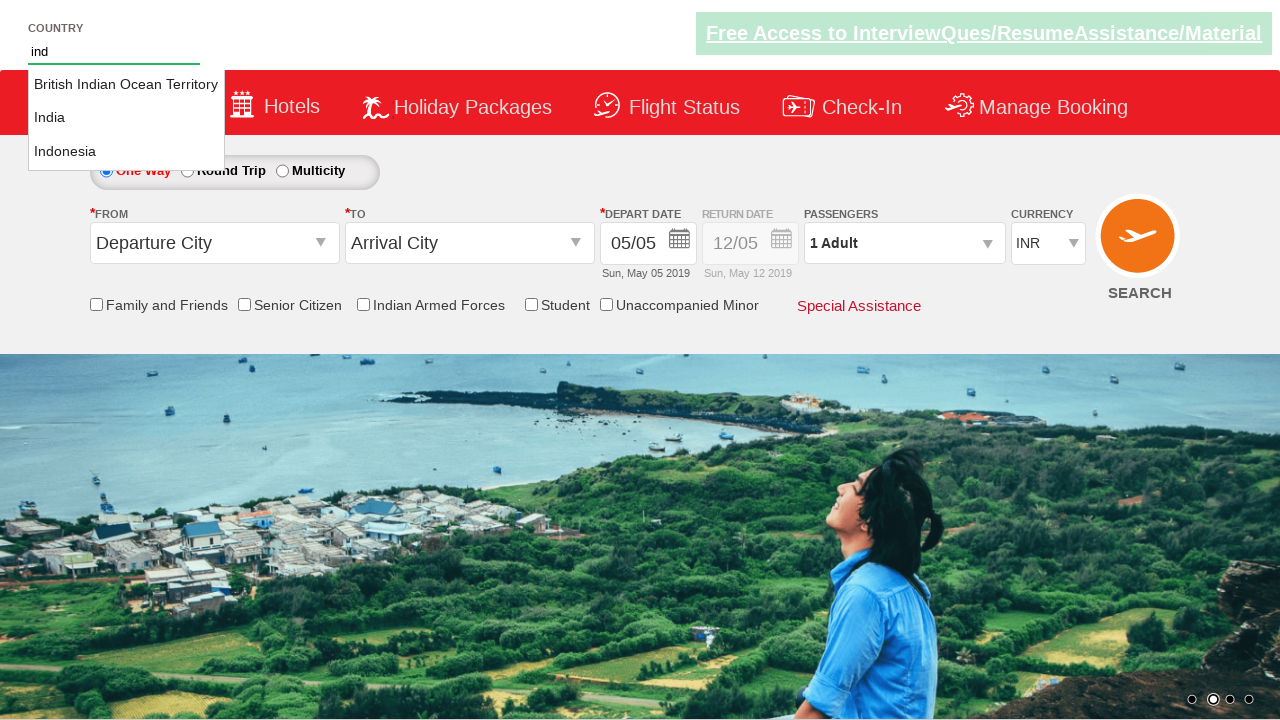

Clicked on 'India' option from the auto-suggestive dropdown at (126, 118) on li.ui-menu-item a:text-is('India')
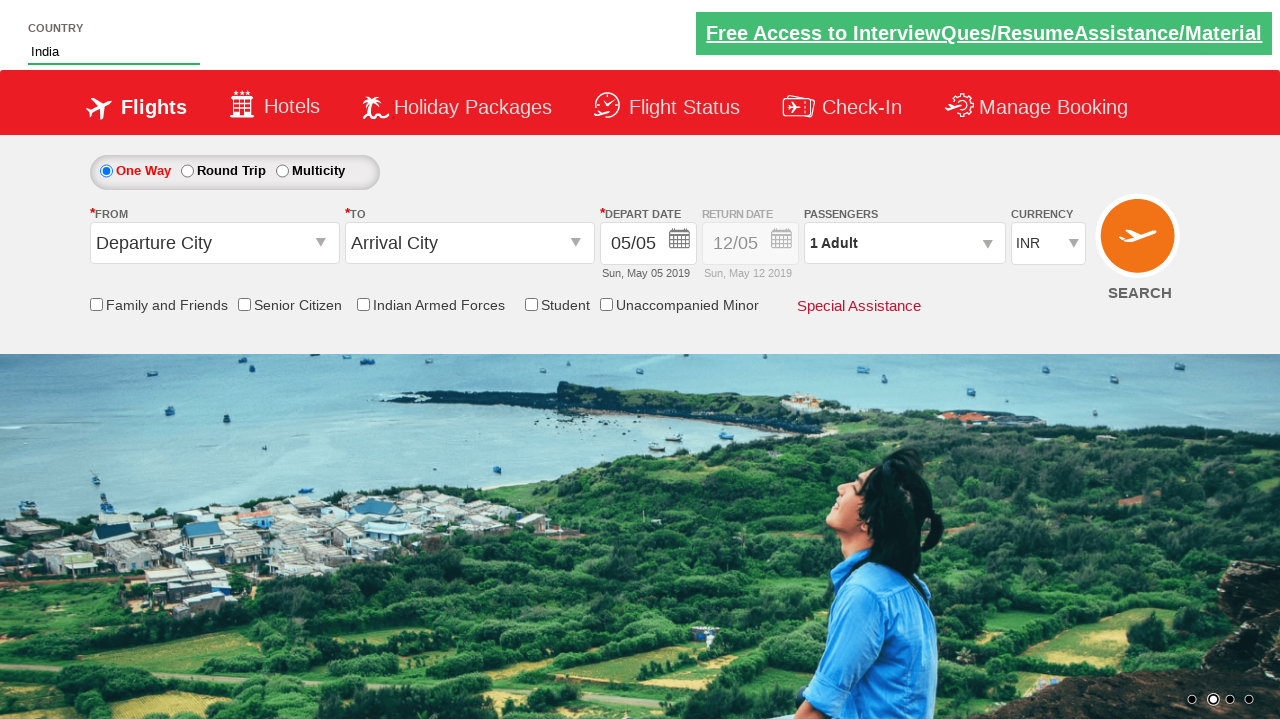

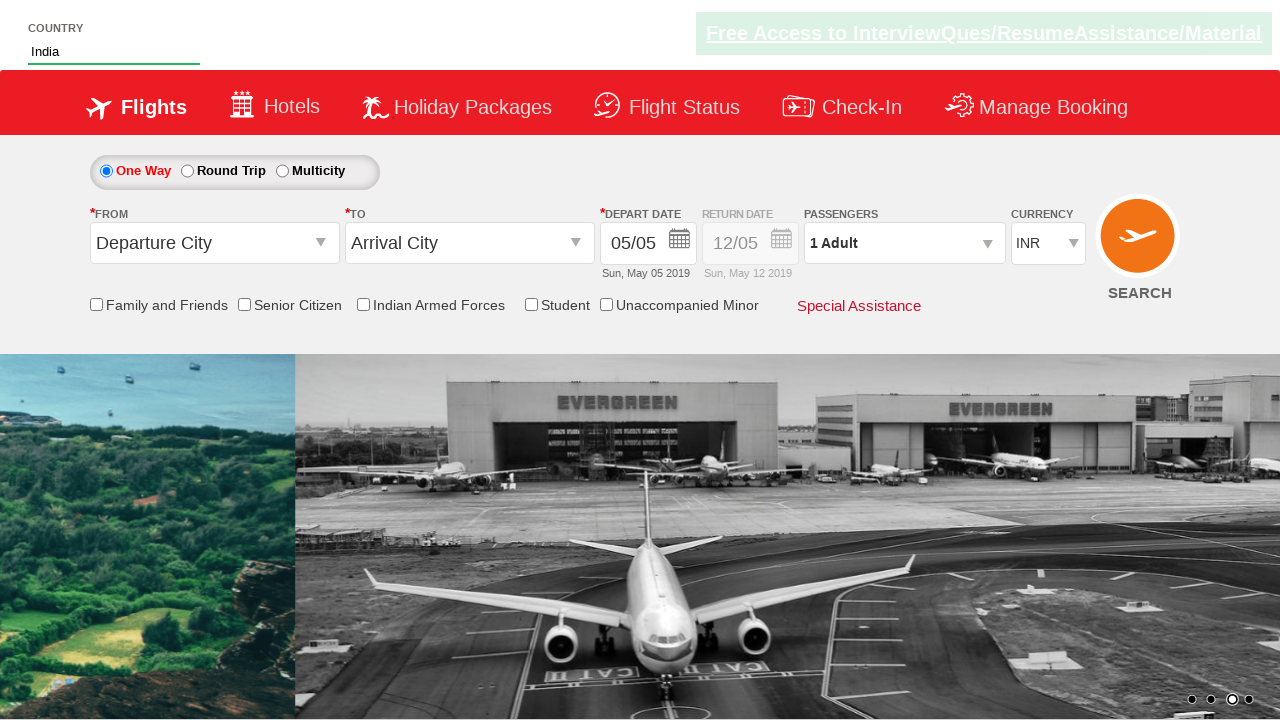